Tests JavaScript alert handling by clicking a button that triggers an alert, accepting the alert, and verifying the result message is displayed

Starting URL: https://the-internet.herokuapp.com/javascript_alerts

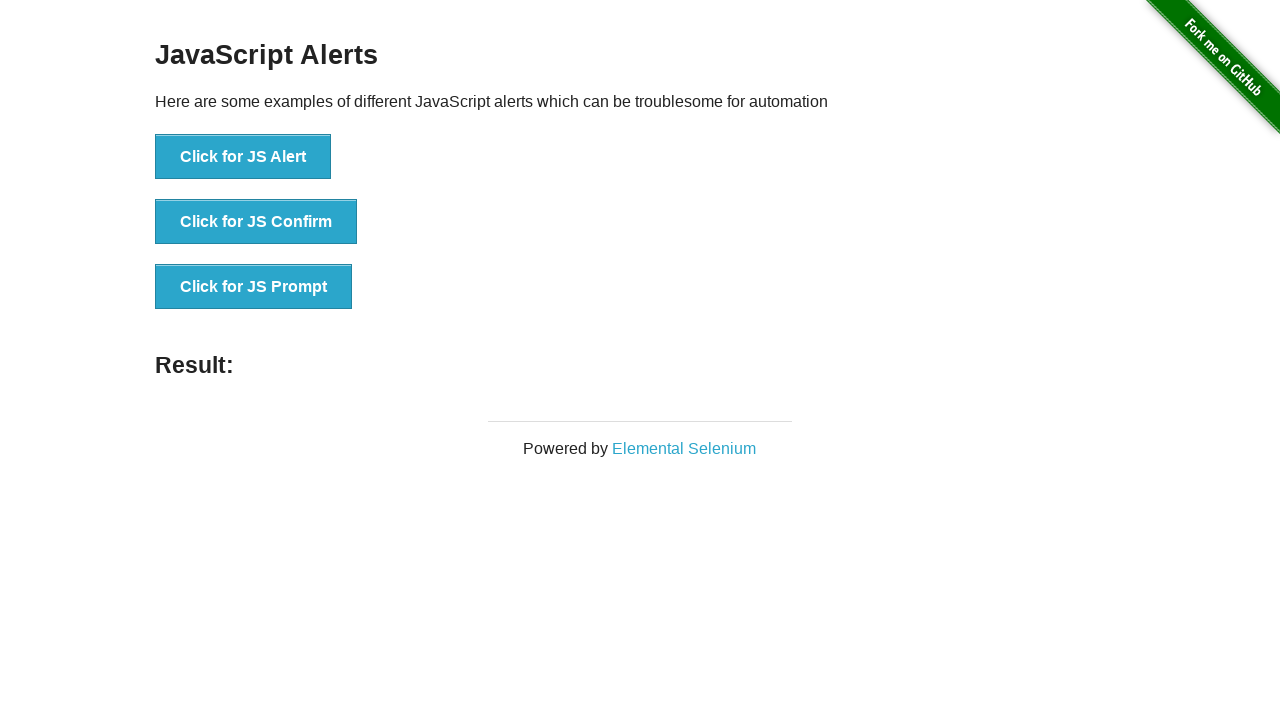

Clicked button to trigger JavaScript alert at (243, 157) on button[onclick='jsAlert()']
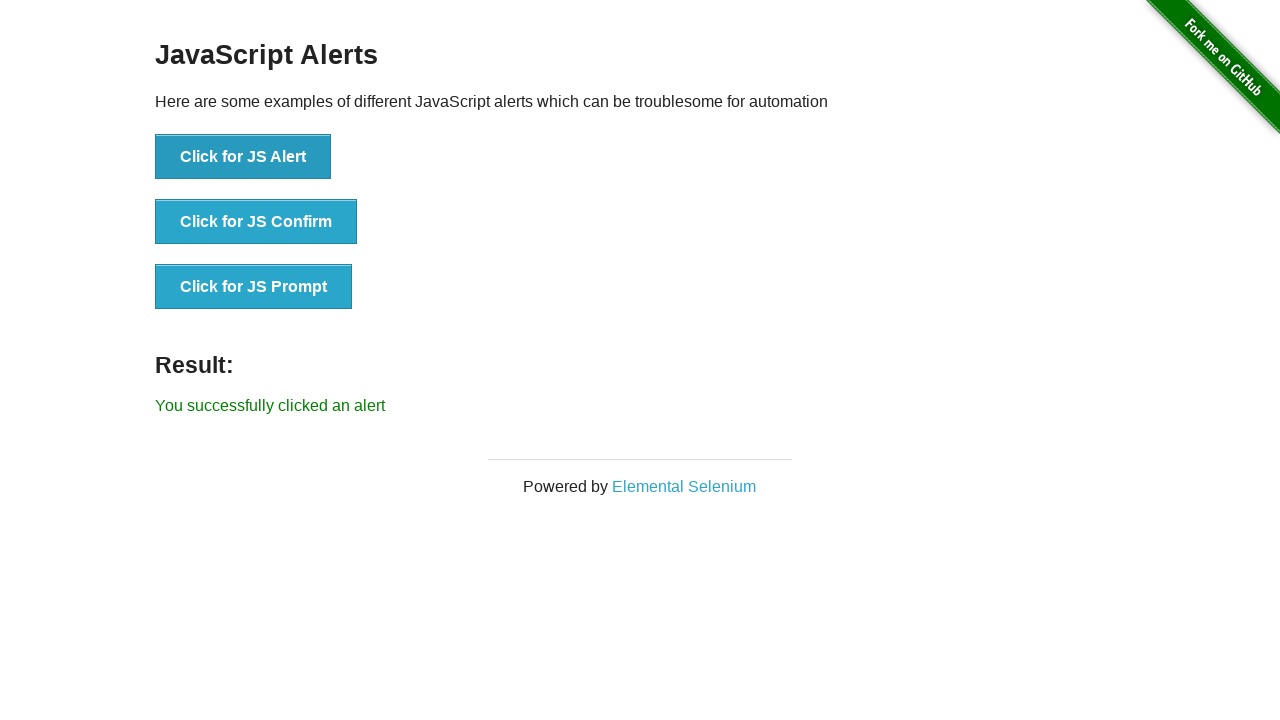

Registered dialog handler to accept alerts
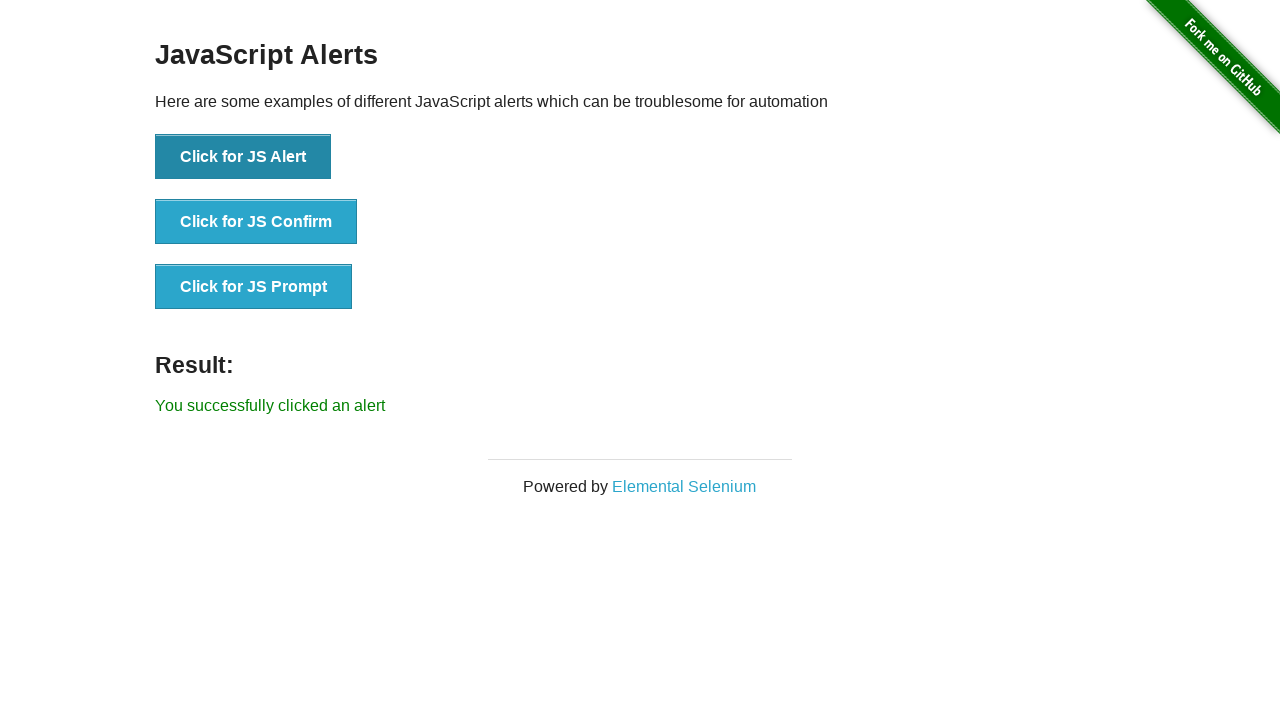

Clicked button again to trigger and handle alert at (243, 157) on button[onclick='jsAlert()']
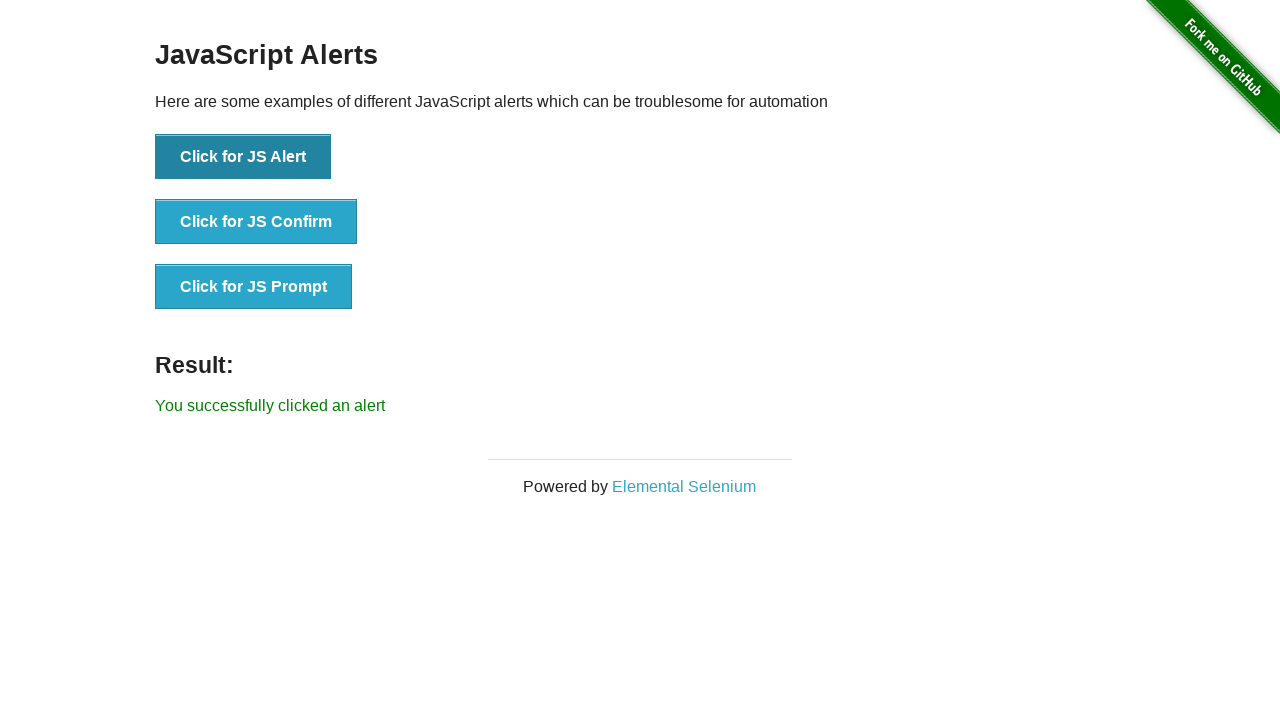

Verified result message element is displayed after accepting alert
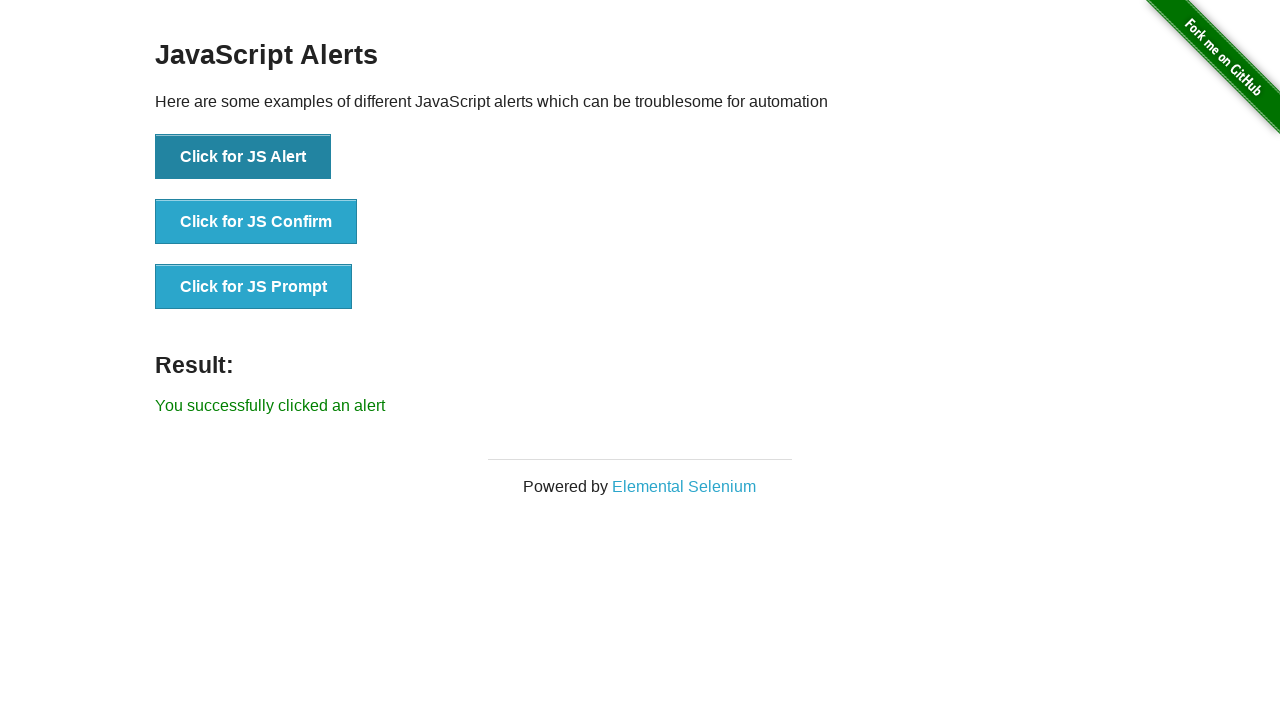

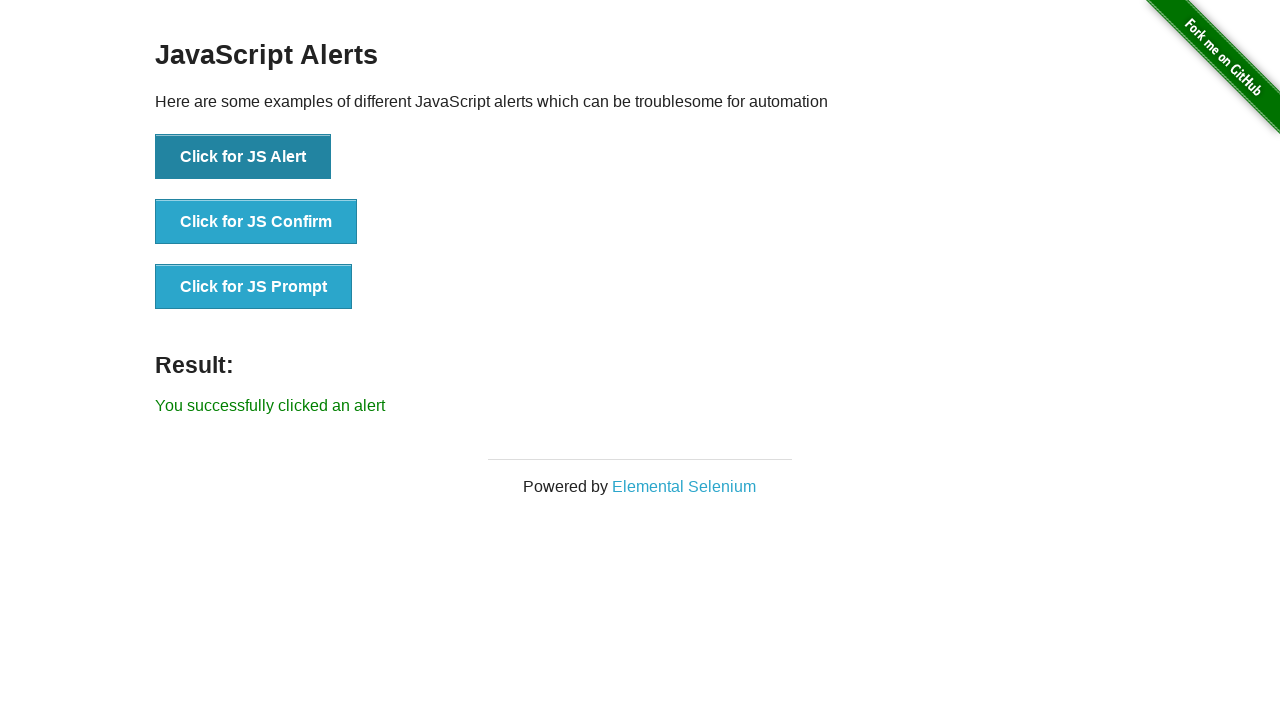